Tests a dynamic loading page where content is initially hidden, clicking Start button and waiting for the hidden finish text to become visible.

Starting URL: http://the-internet.herokuapp.com/dynamic_loading/1

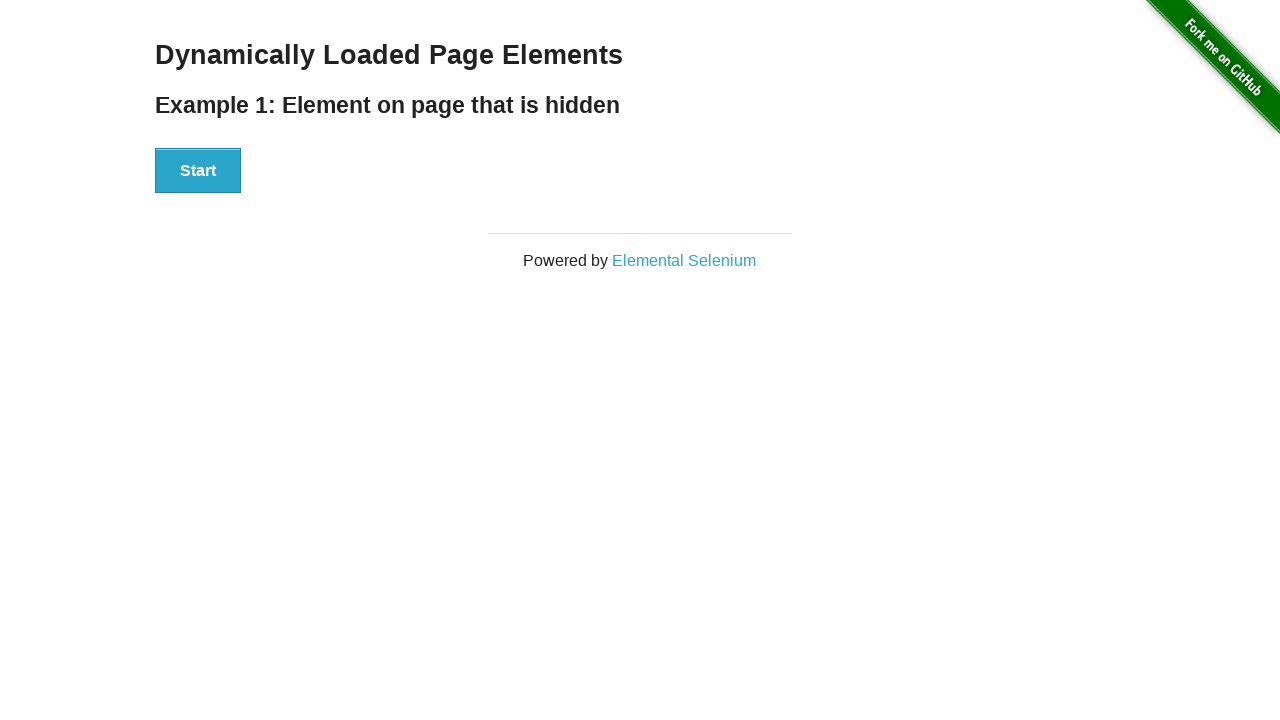

Navigated to dynamic loading page
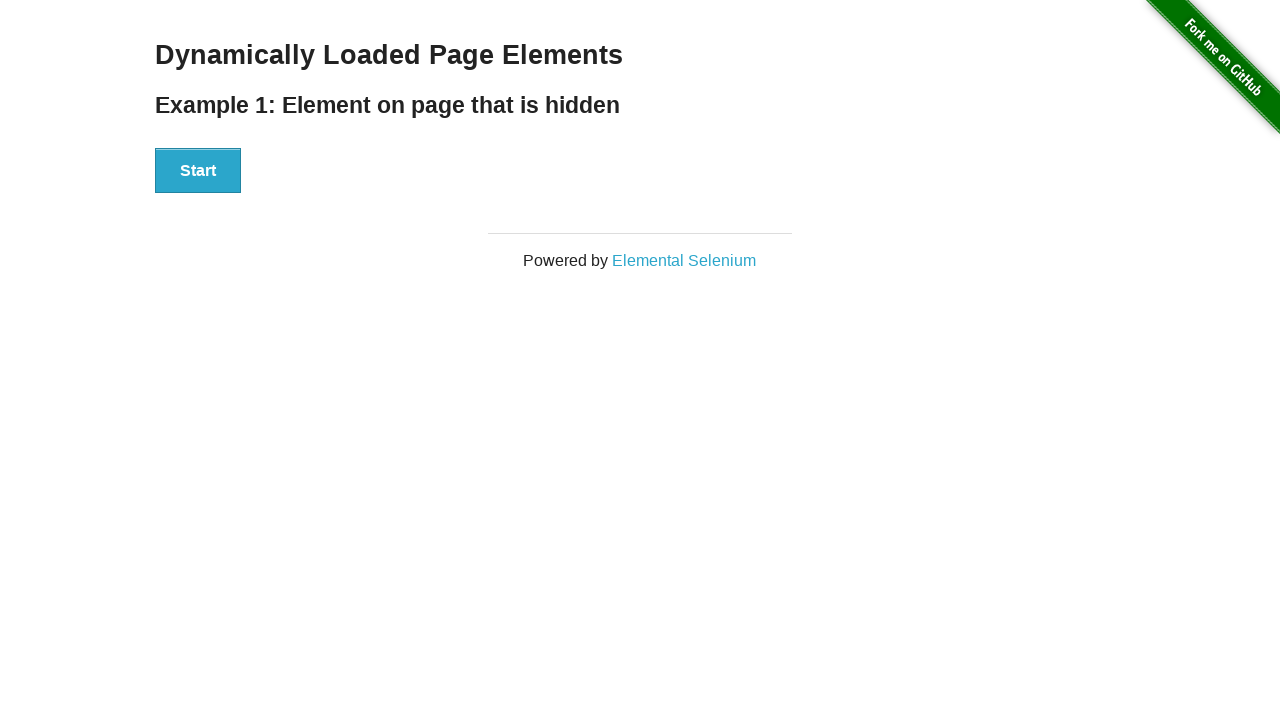

Clicked Start button to trigger dynamic loading at (198, 171) on #start button
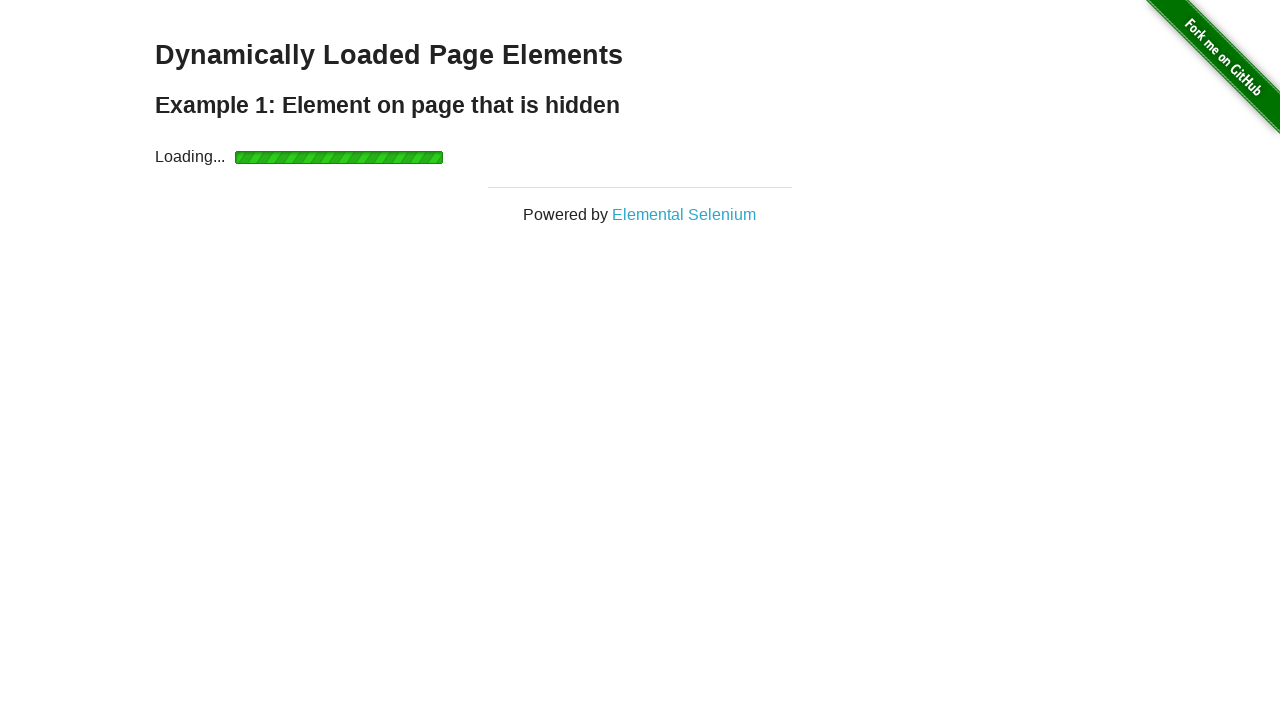

Waited for finish text to become visible
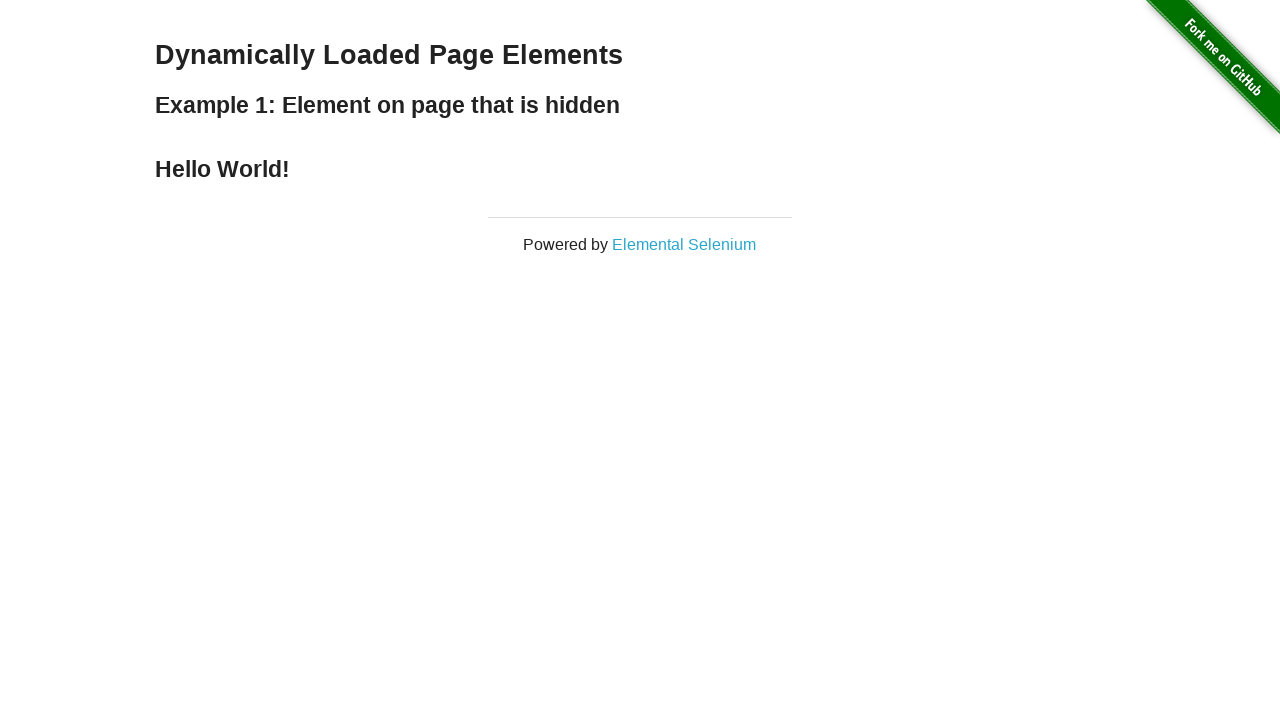

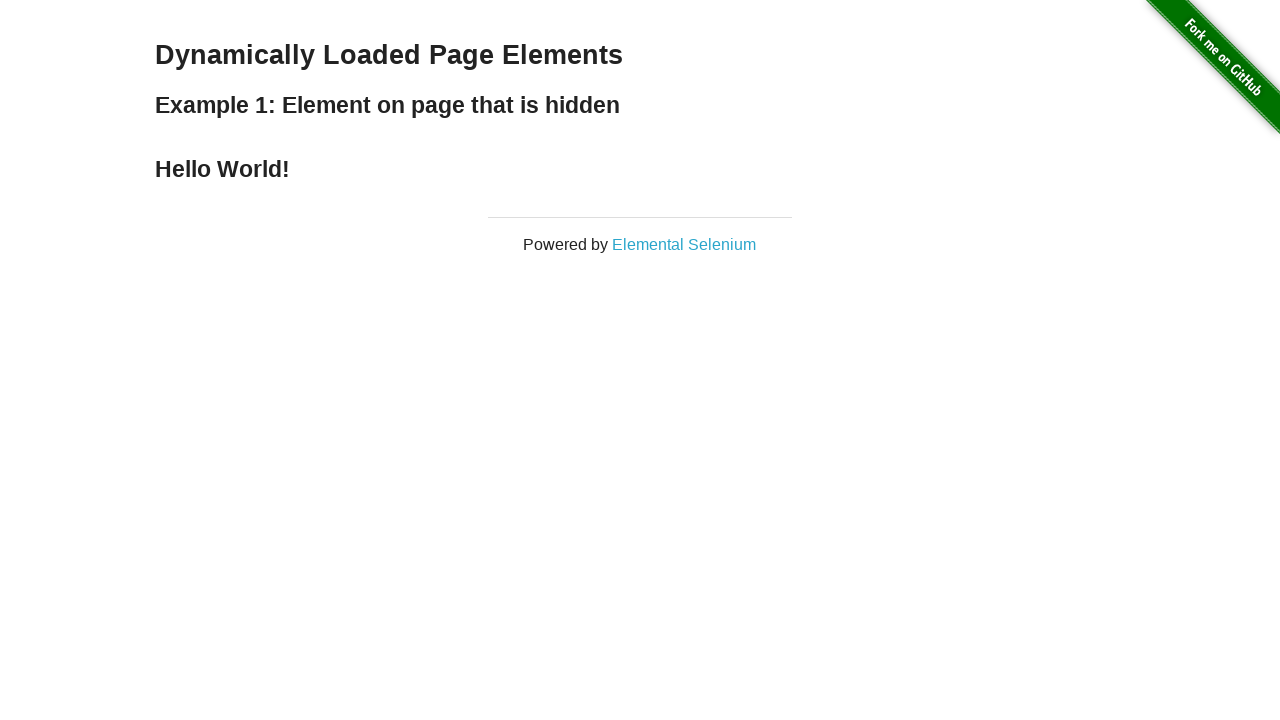